Navigates to MacRumors website and waits for page to load

Starting URL: https://www.macrumors.com/

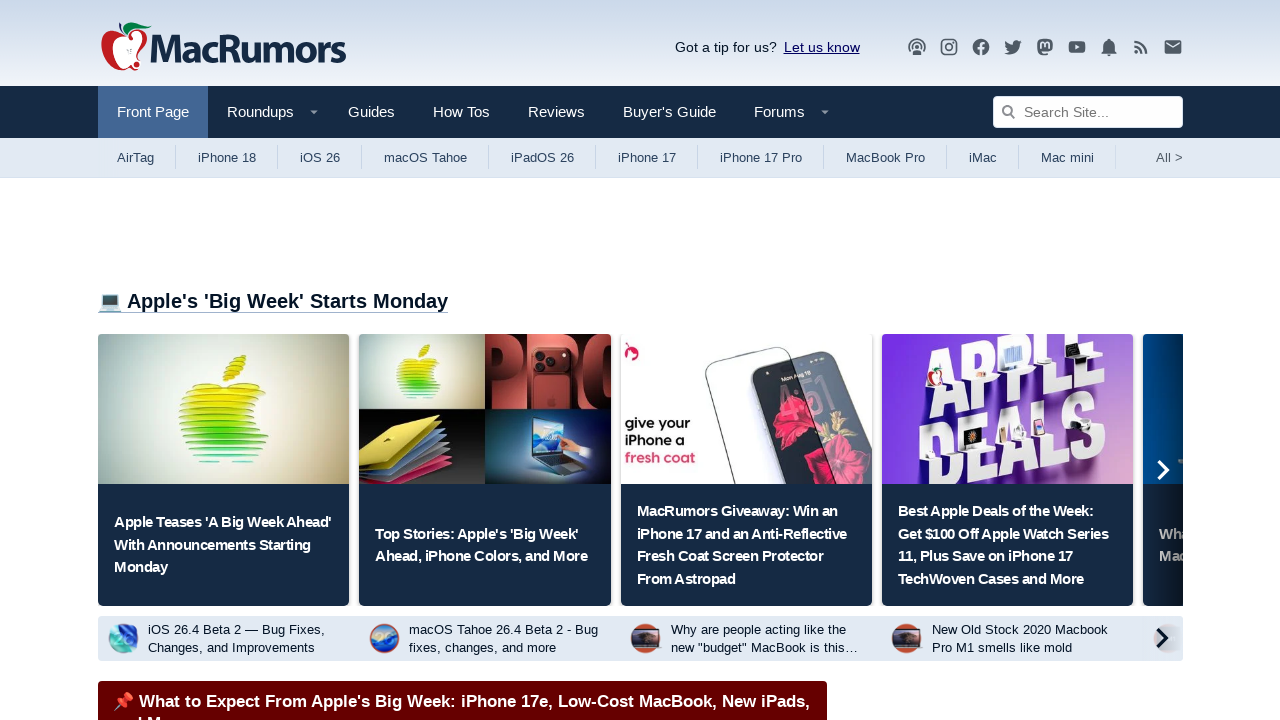

Navigated to MacRumors website
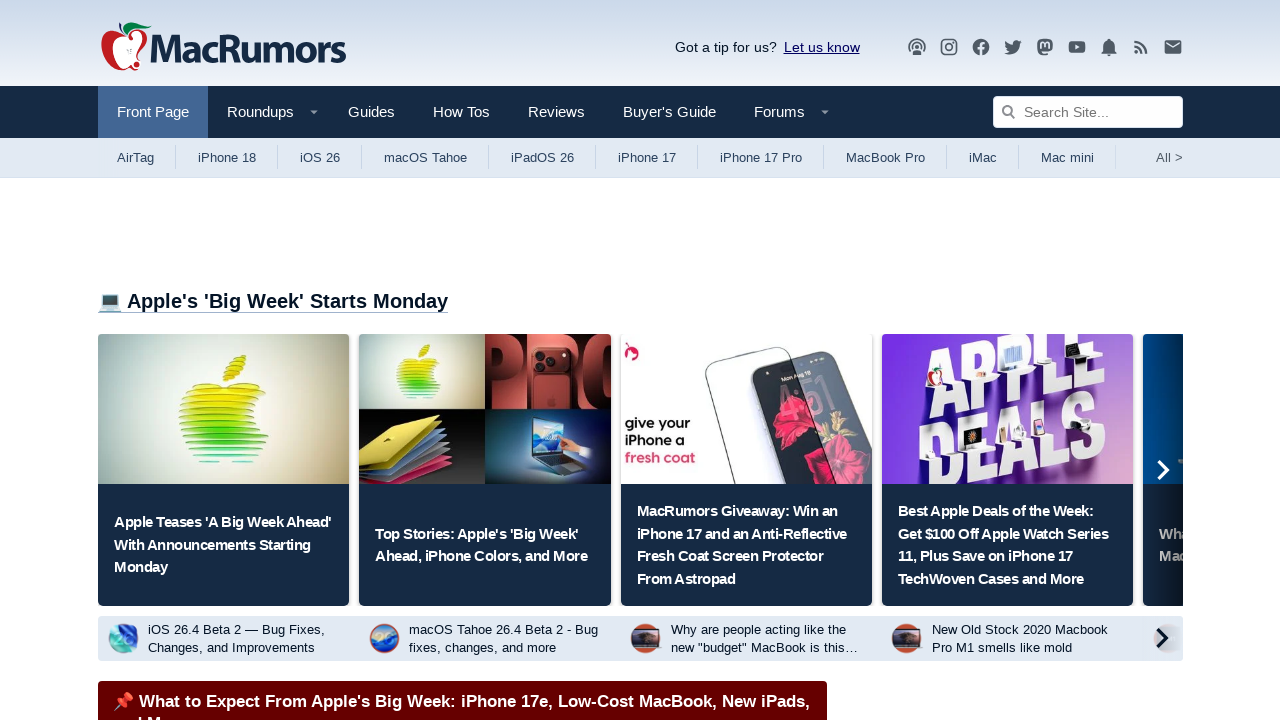

Page DOM content loaded
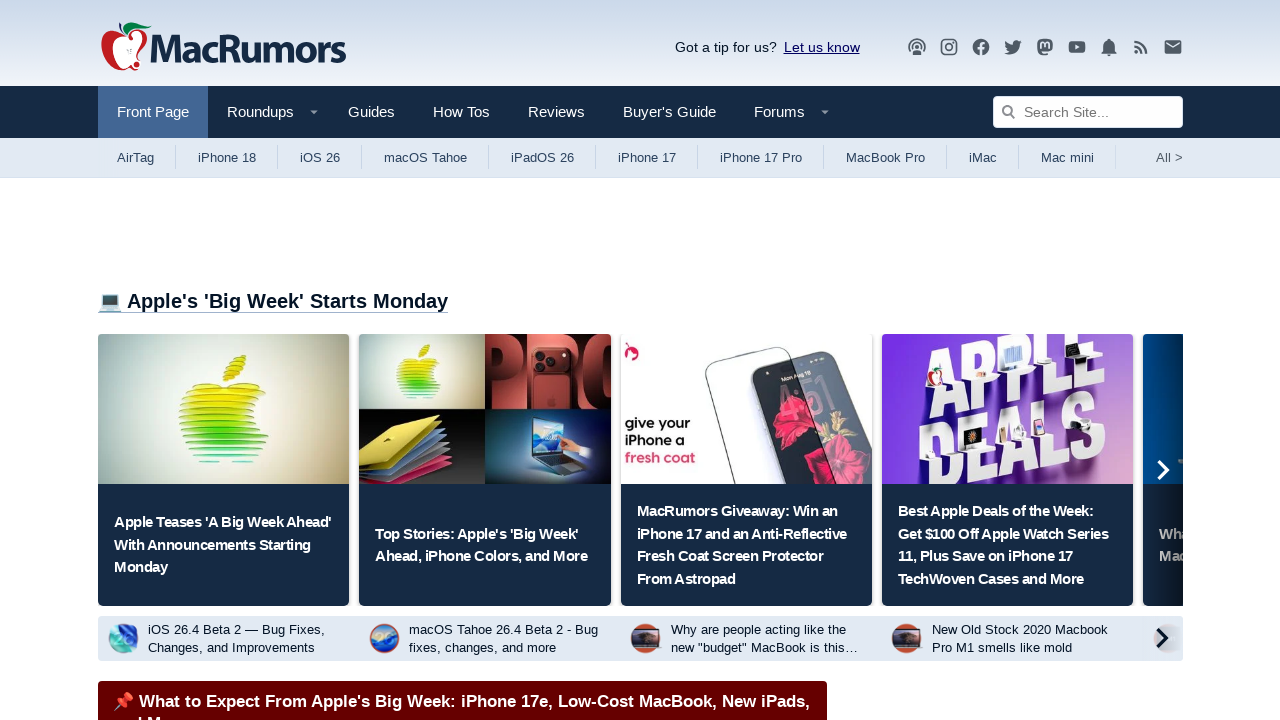

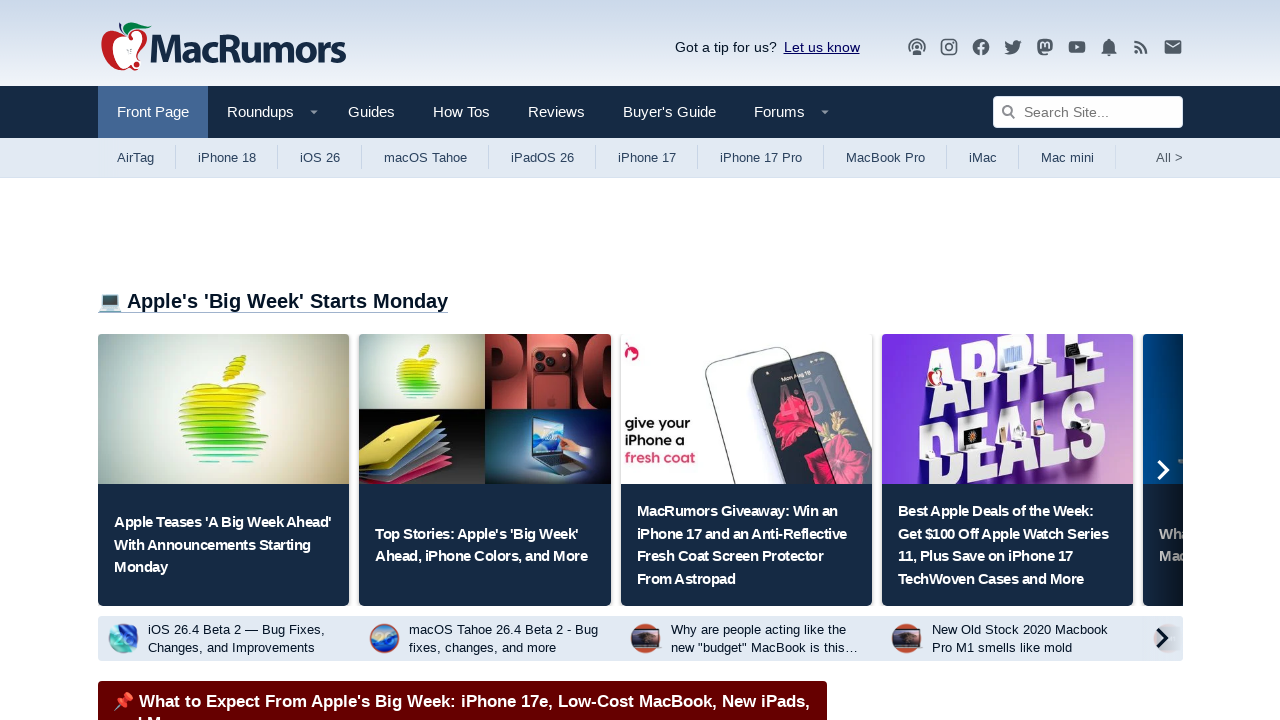